Tests window handle functionality by verifying page text and title, clicking a link that opens a new window, verifying the new window's content, and switching back to the original window to verify its title.

Starting URL: https://the-internet.herokuapp.com/windows

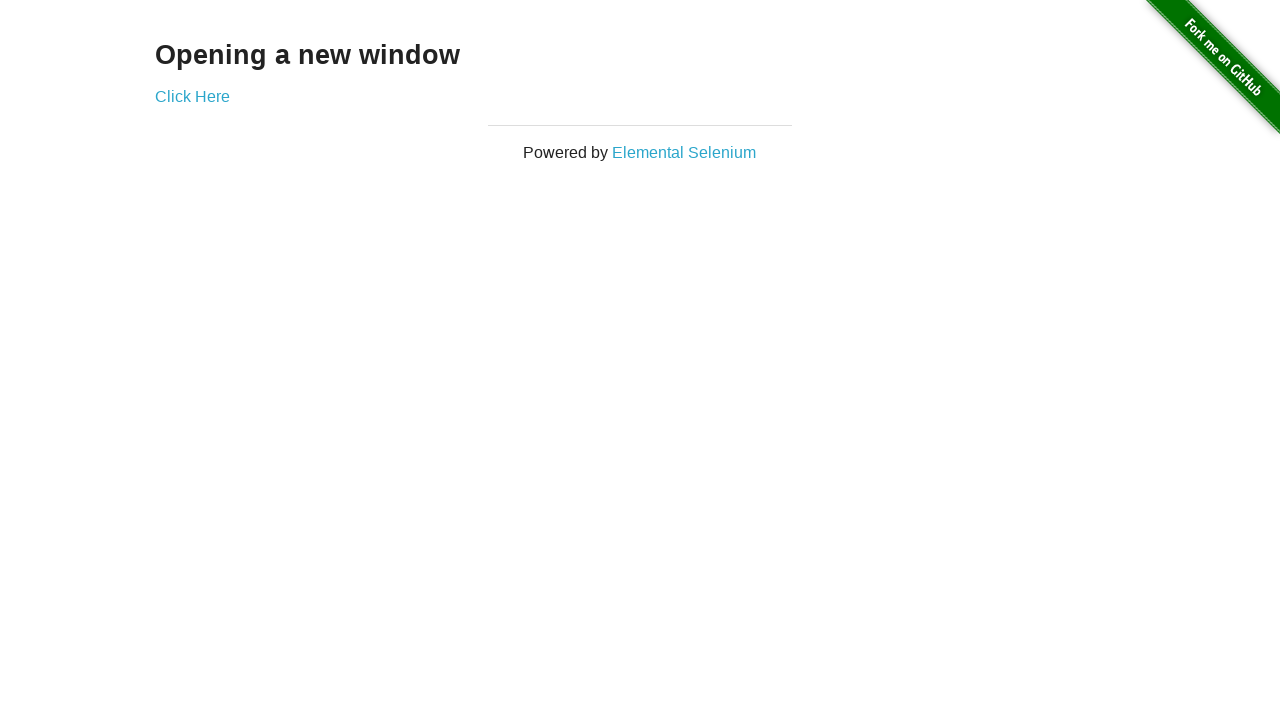

Waited for 'Opening a new window' text to appear
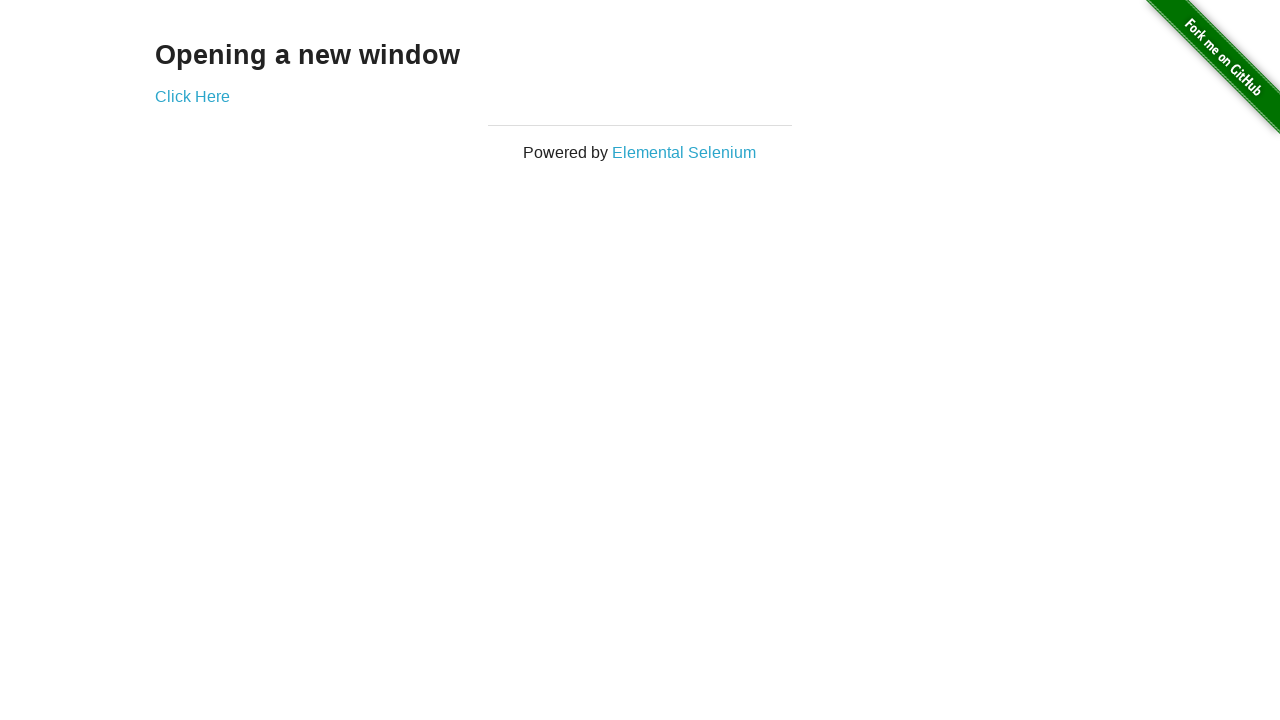

Verified page title contains 'The Internet'
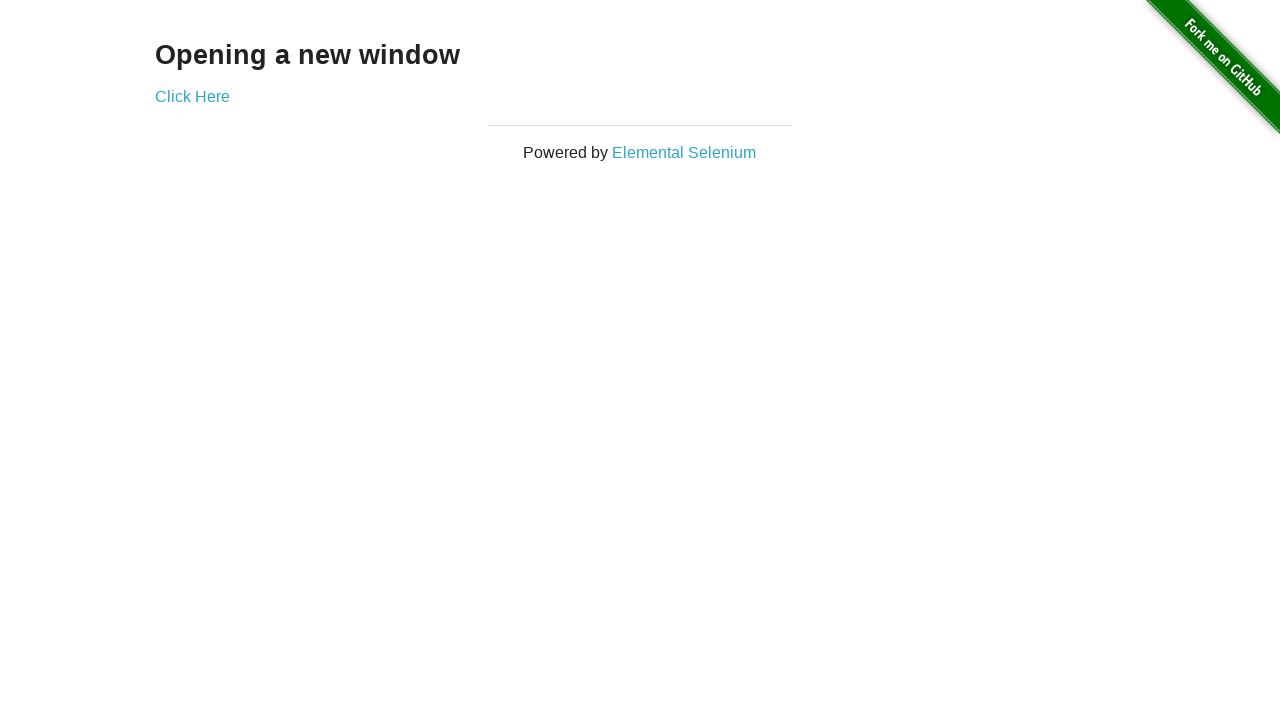

Clicked 'Click Here' link to open new window at (192, 96) on xpath=//*[text()='Click Here']
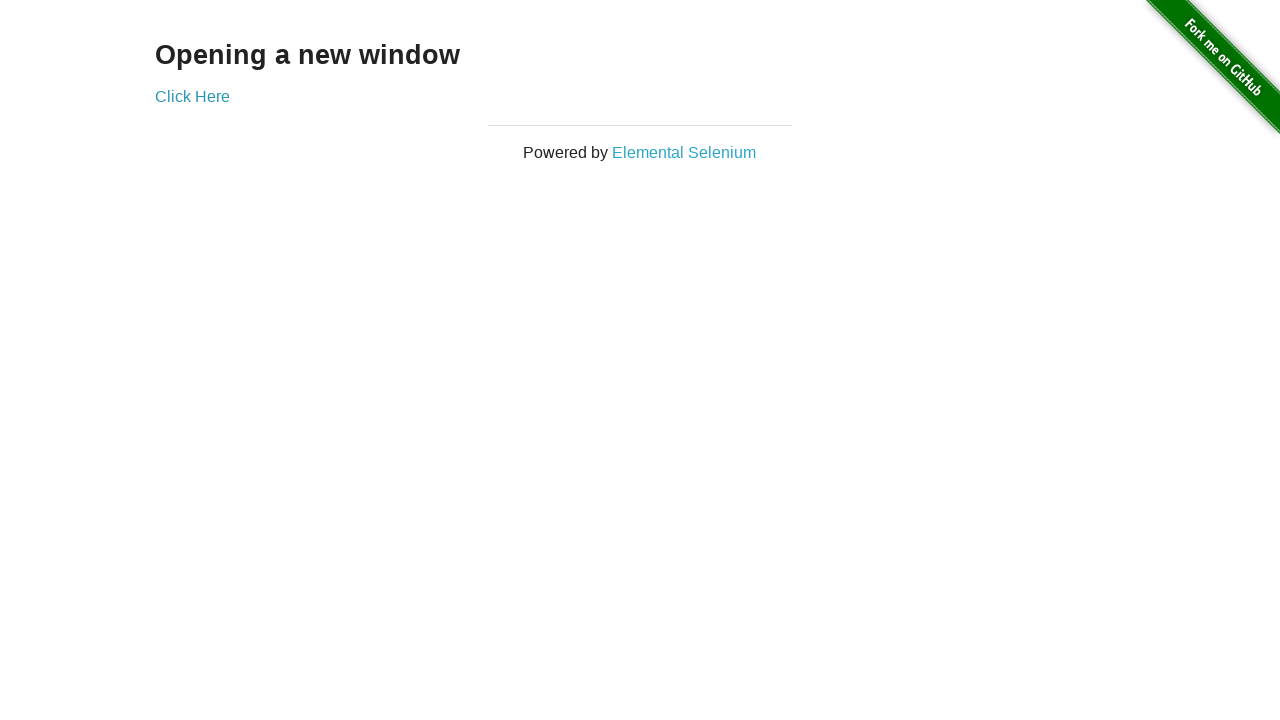

New window loaded and ready
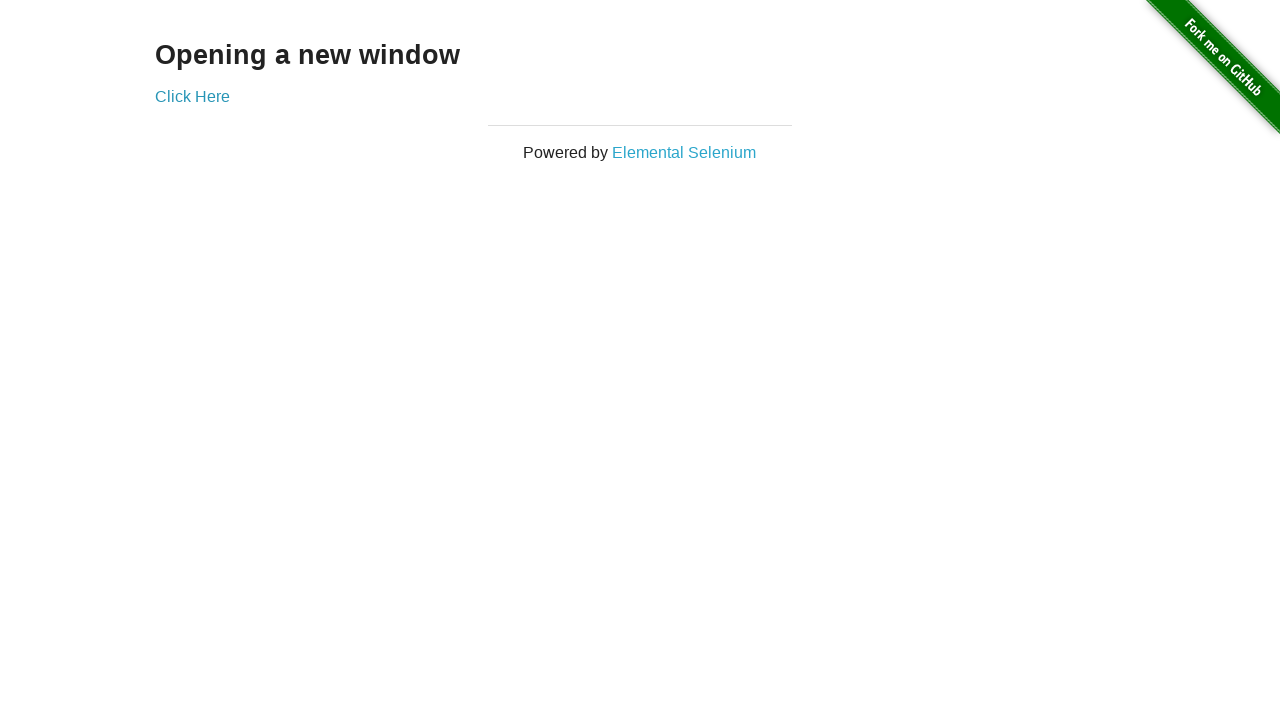

Verified new window title is 'New Window'
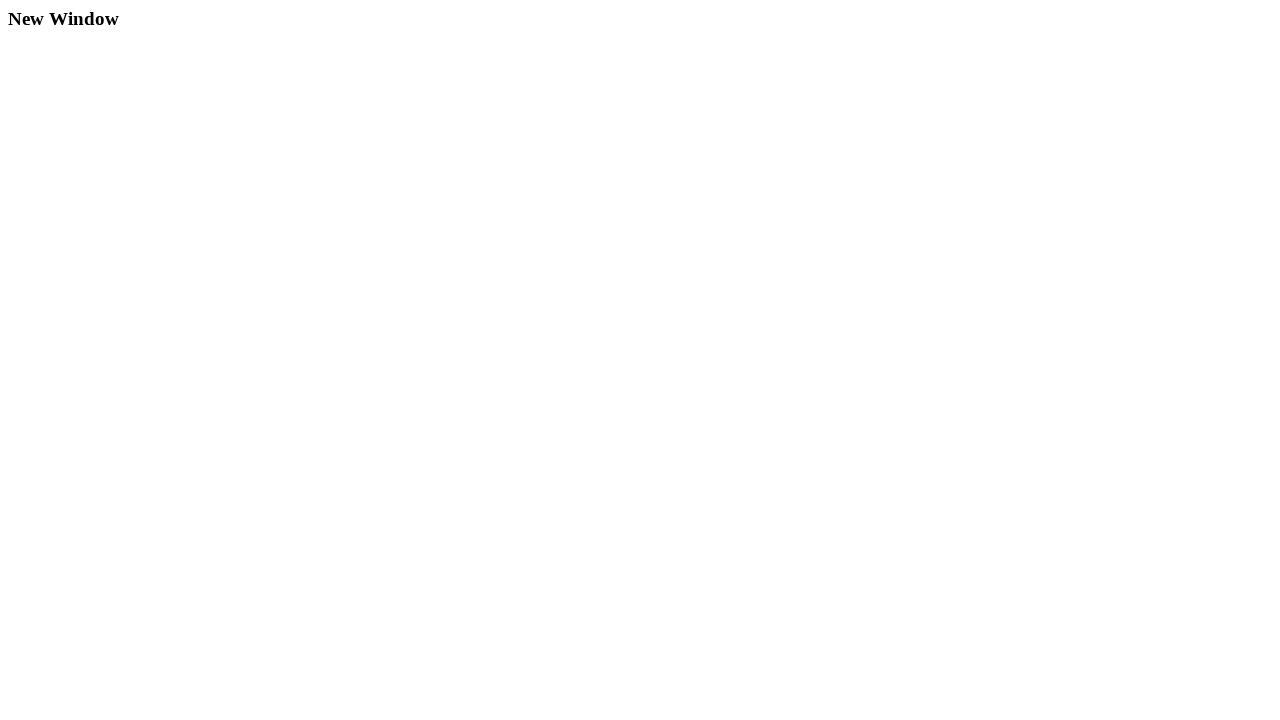

Verified 'New Window' heading is displayed in new window
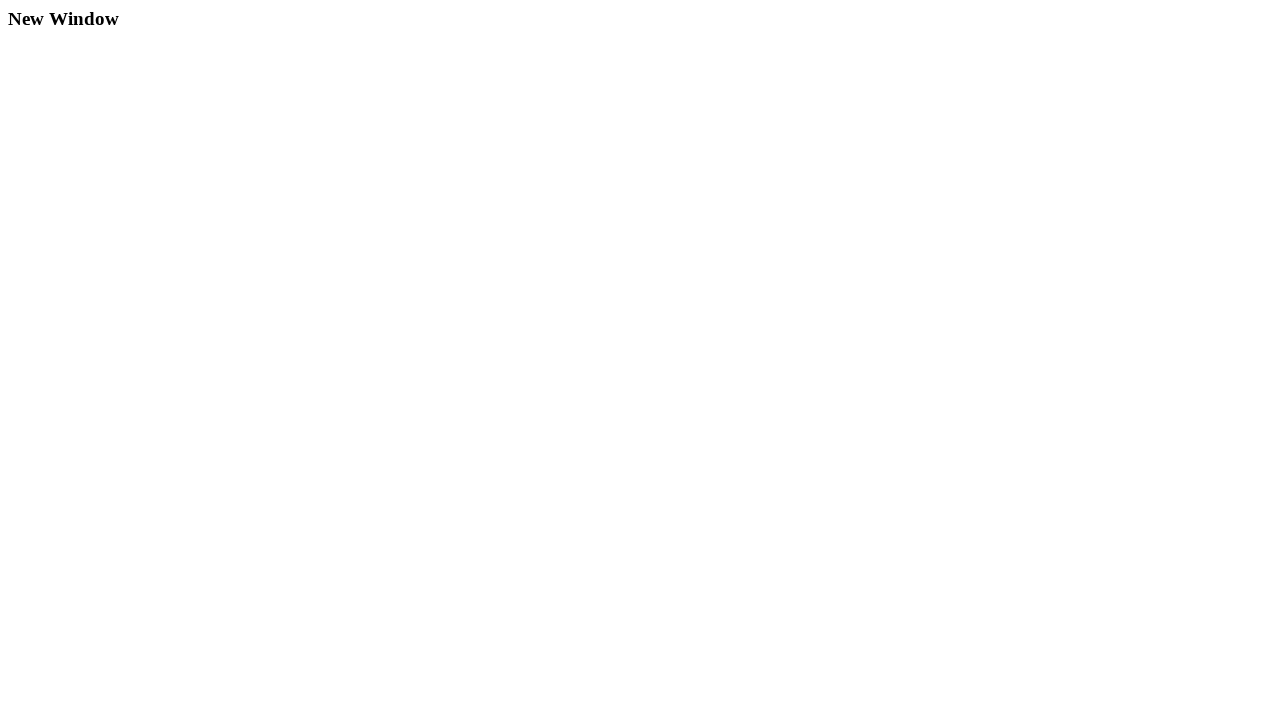

Switched back to original window
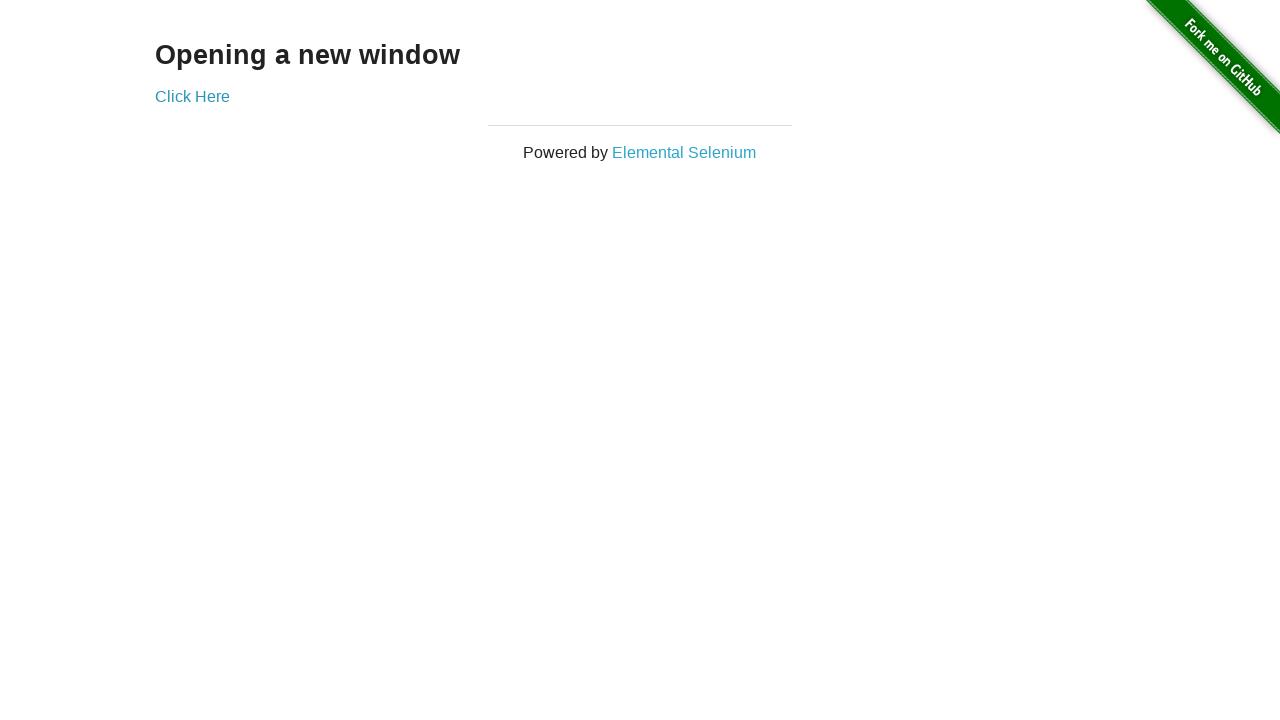

Verified original window title is 'The Internet'
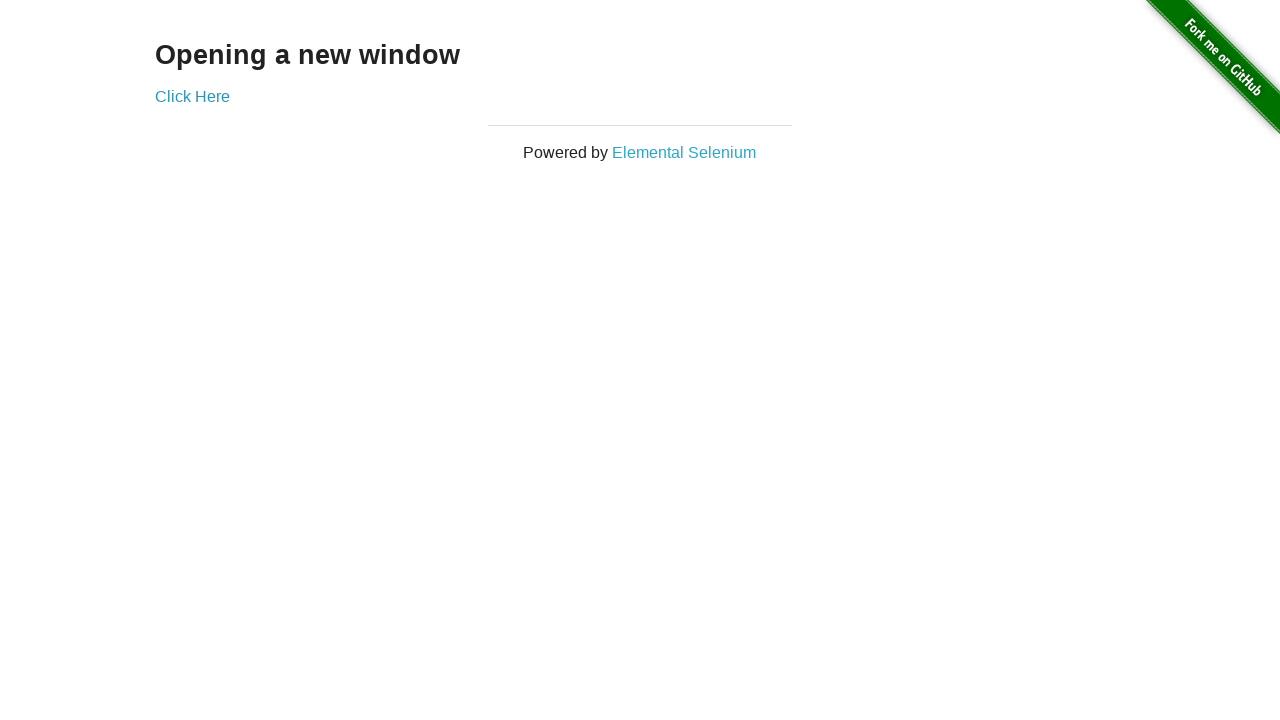

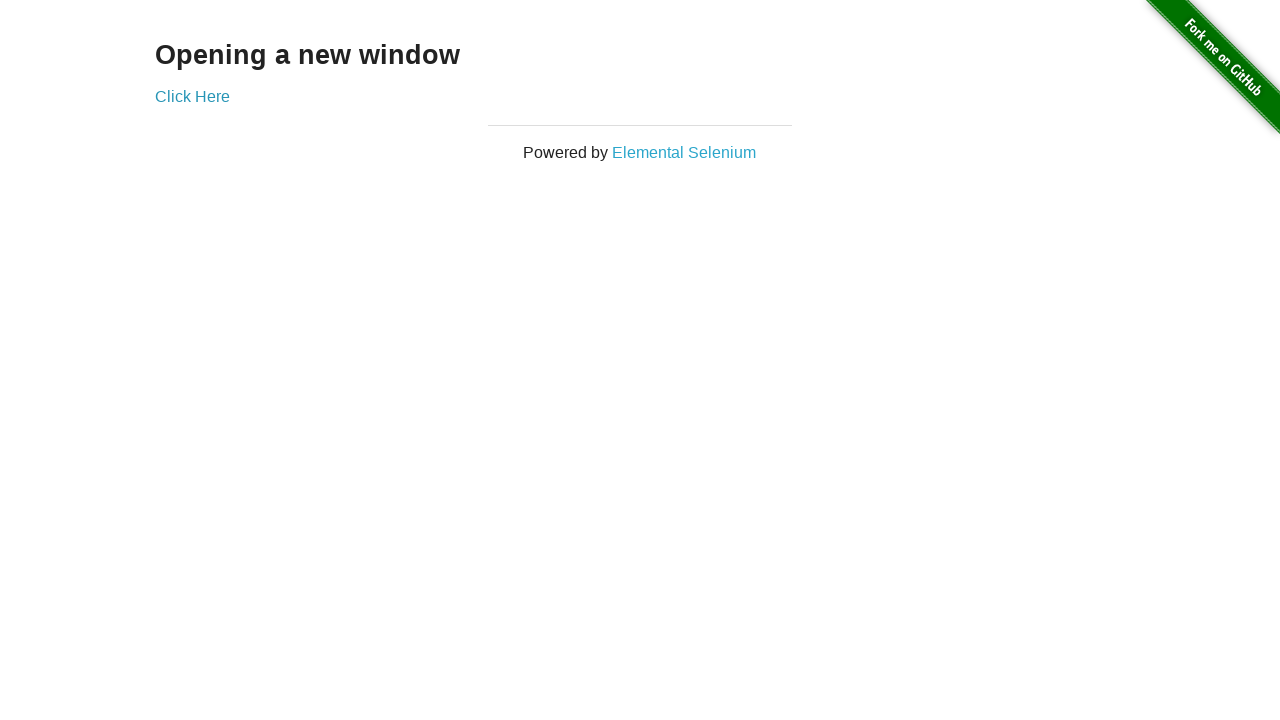